Navigates to the Mobile Phones category page on Tehnomarket, waits for product listings to load, and scrolls through multiple pages of results

Starting URL: https://tehnomarket.com.mk/category/4109/mobilni-telefoni

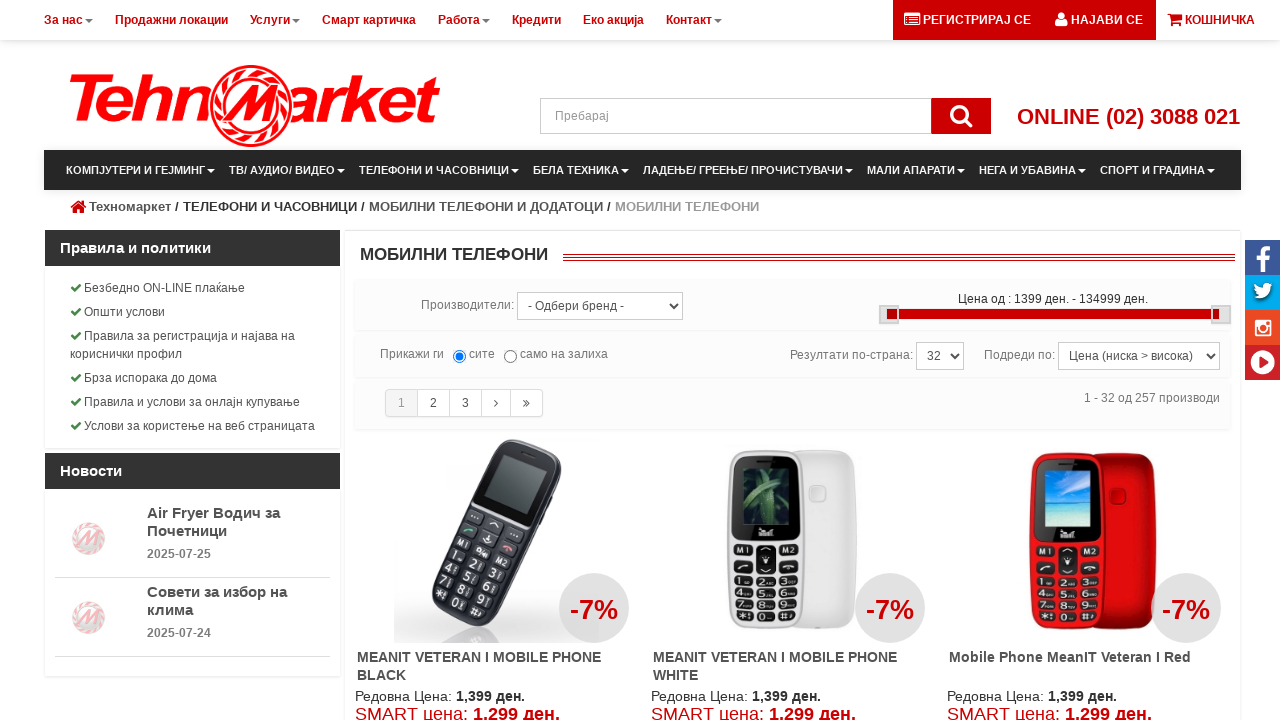

Product listings loaded on first page
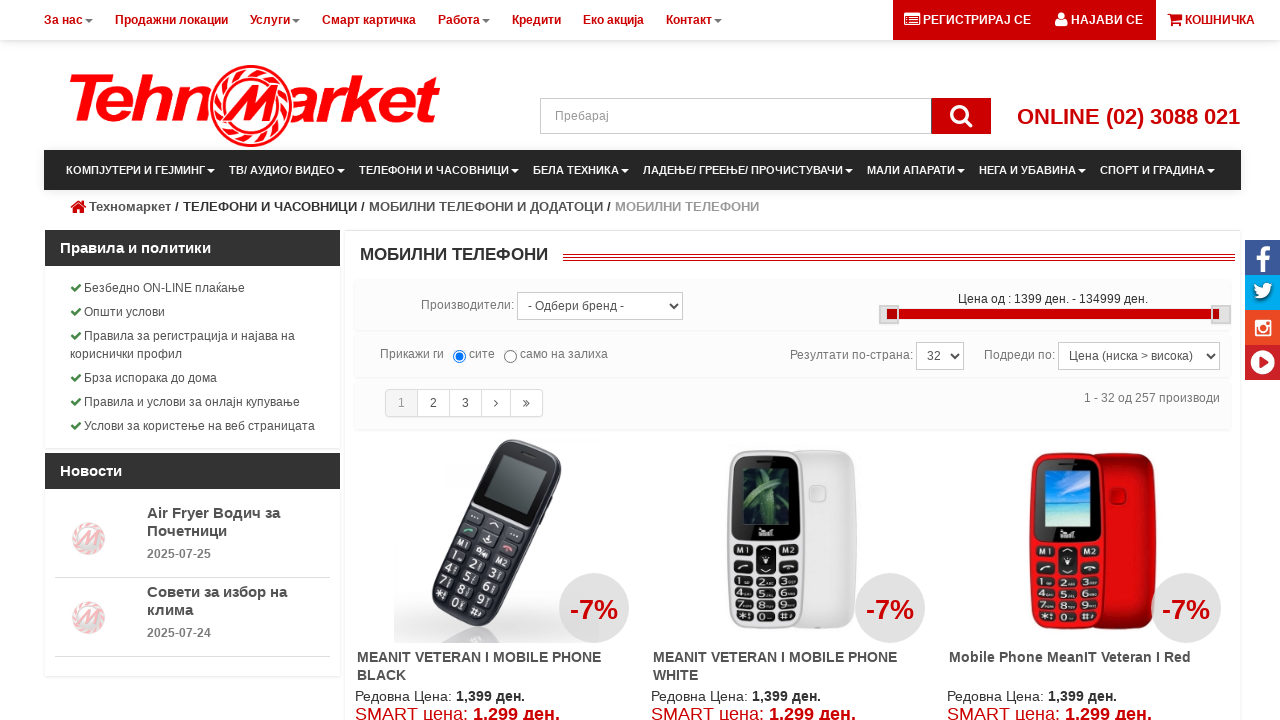

Scrolled to middle of first page to trigger lazy loading
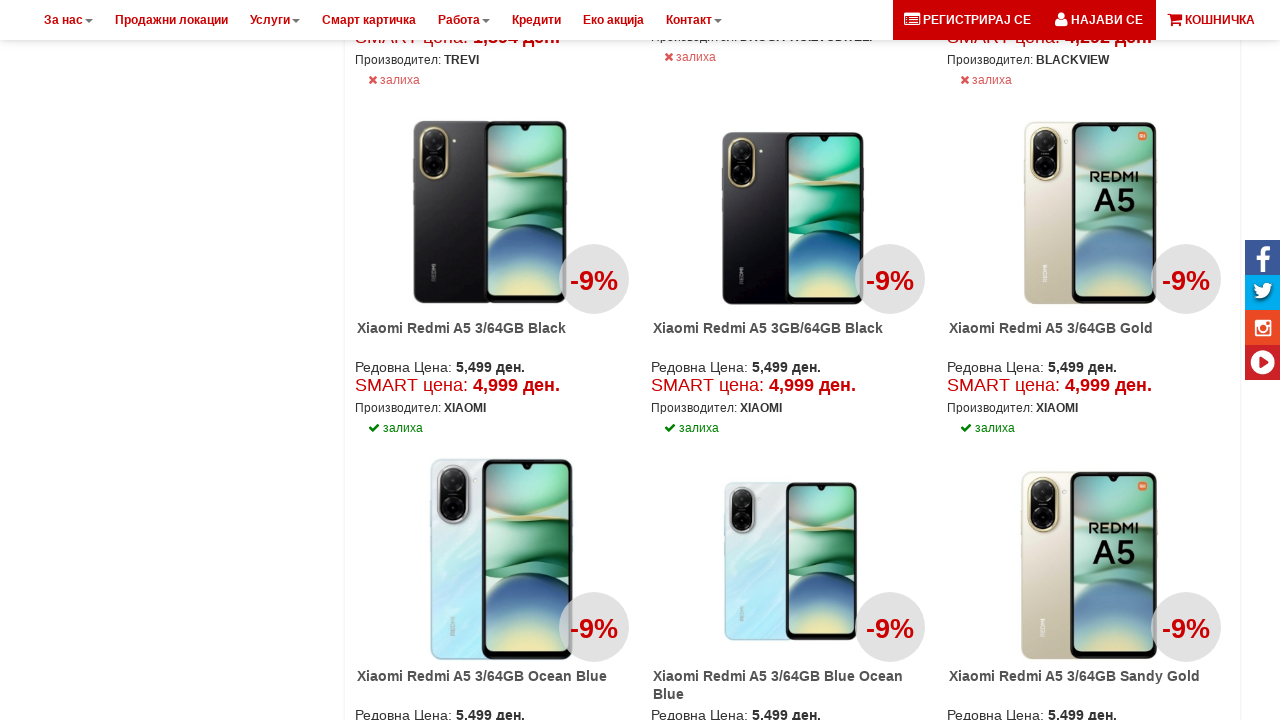

Waited for additional content to load after scrolling
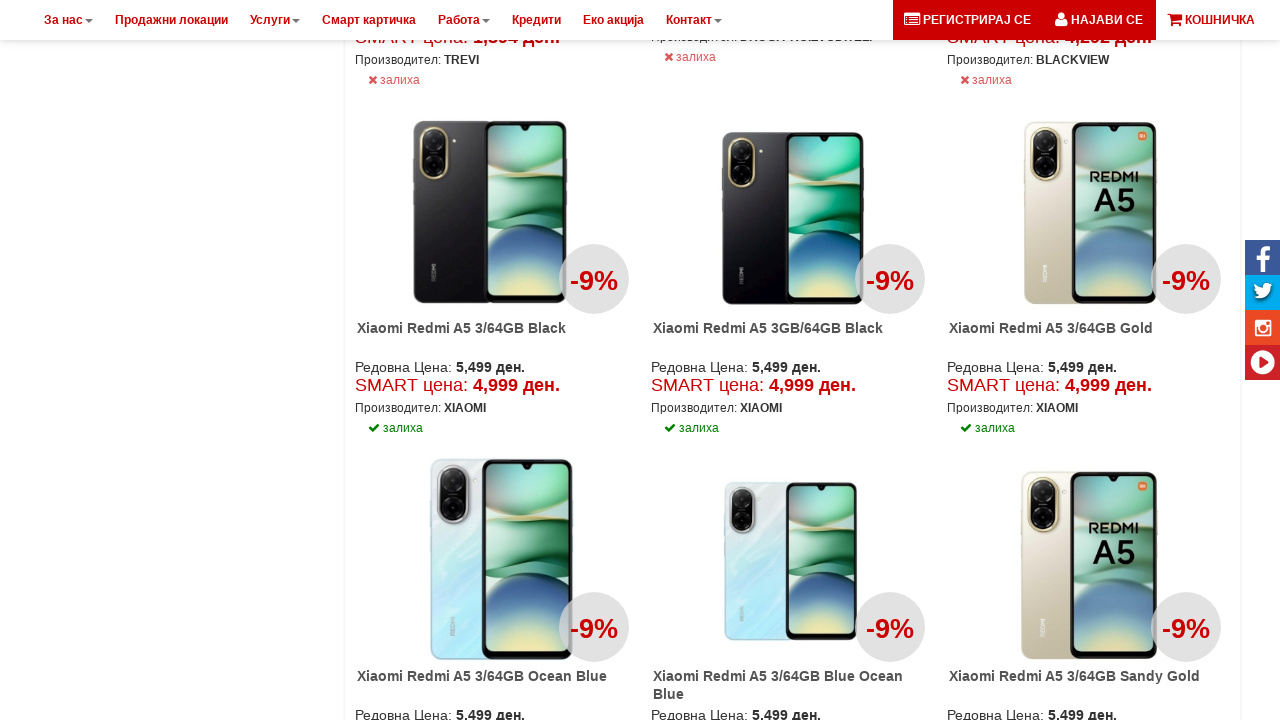

Navigated to second page of mobile phones
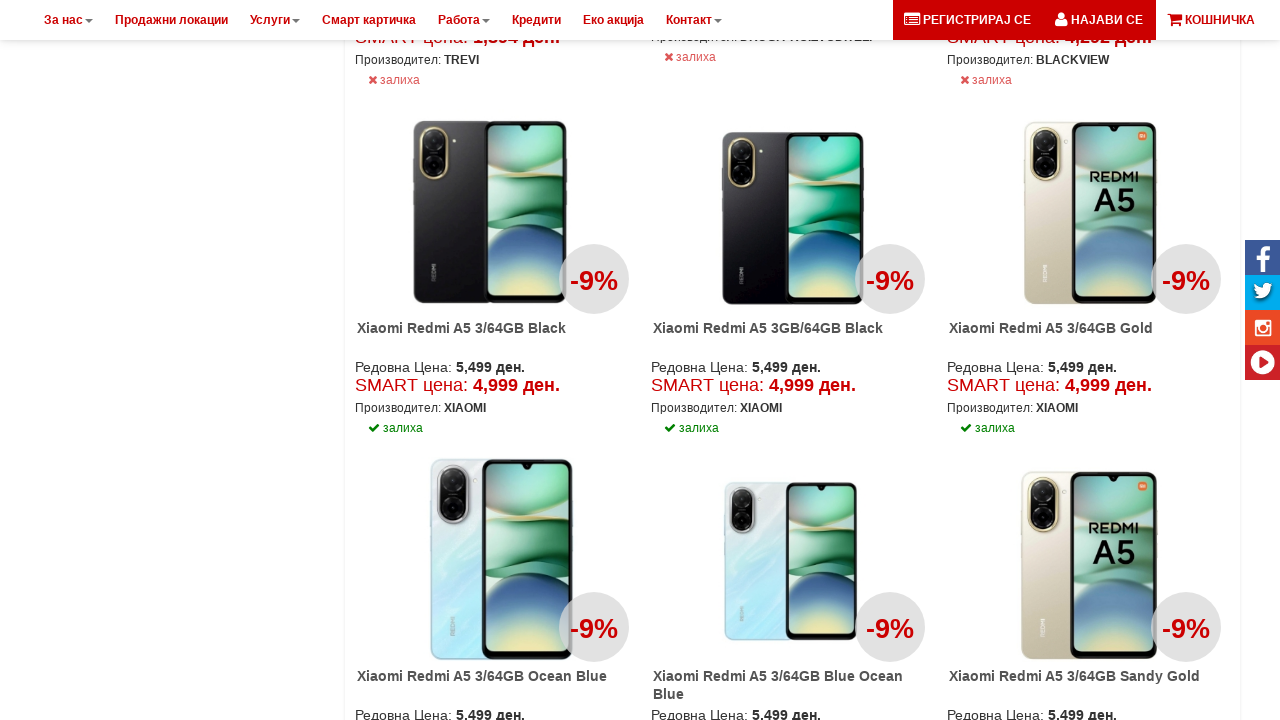

Product listings loaded on second page
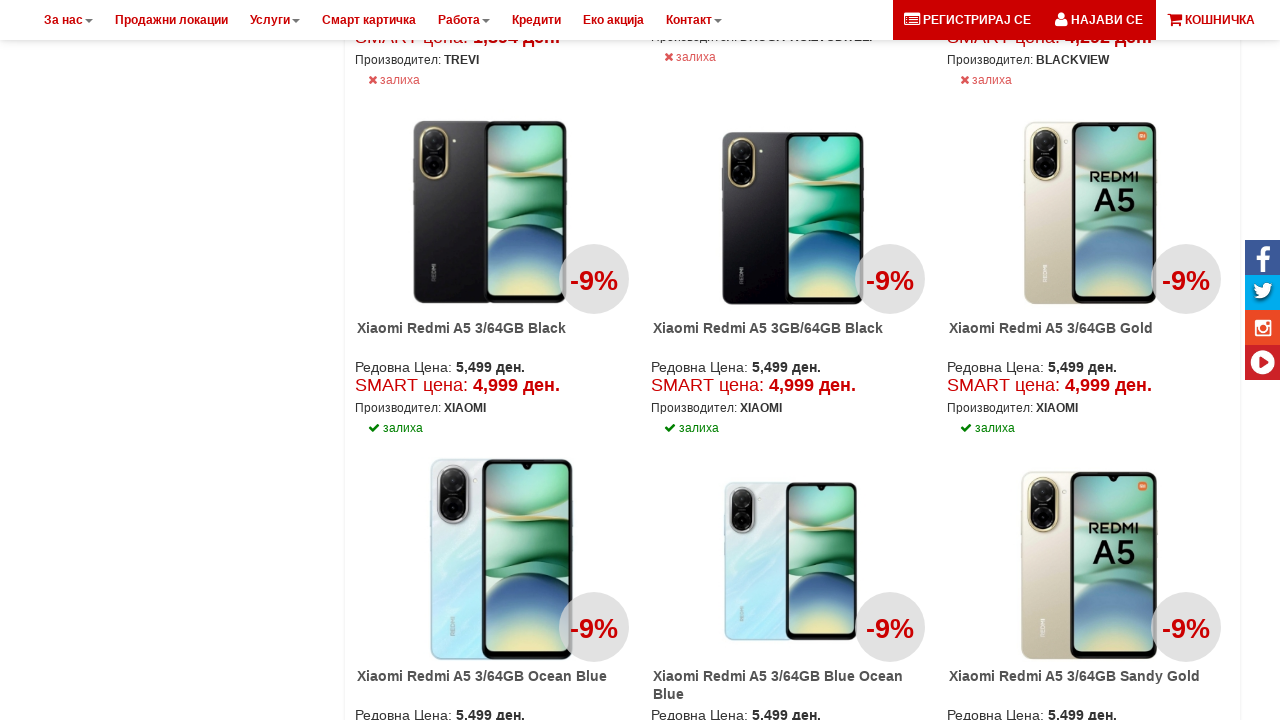

Scrolled to middle of second page
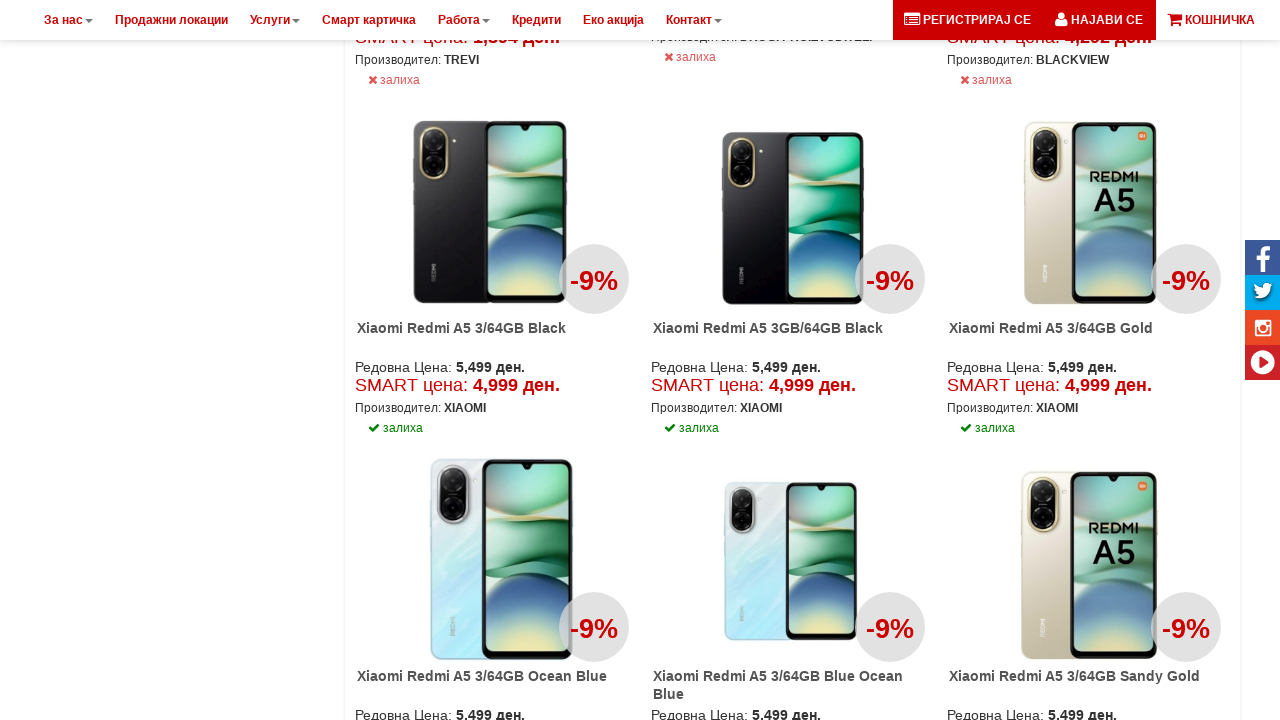

Navigated to third page of mobile phones
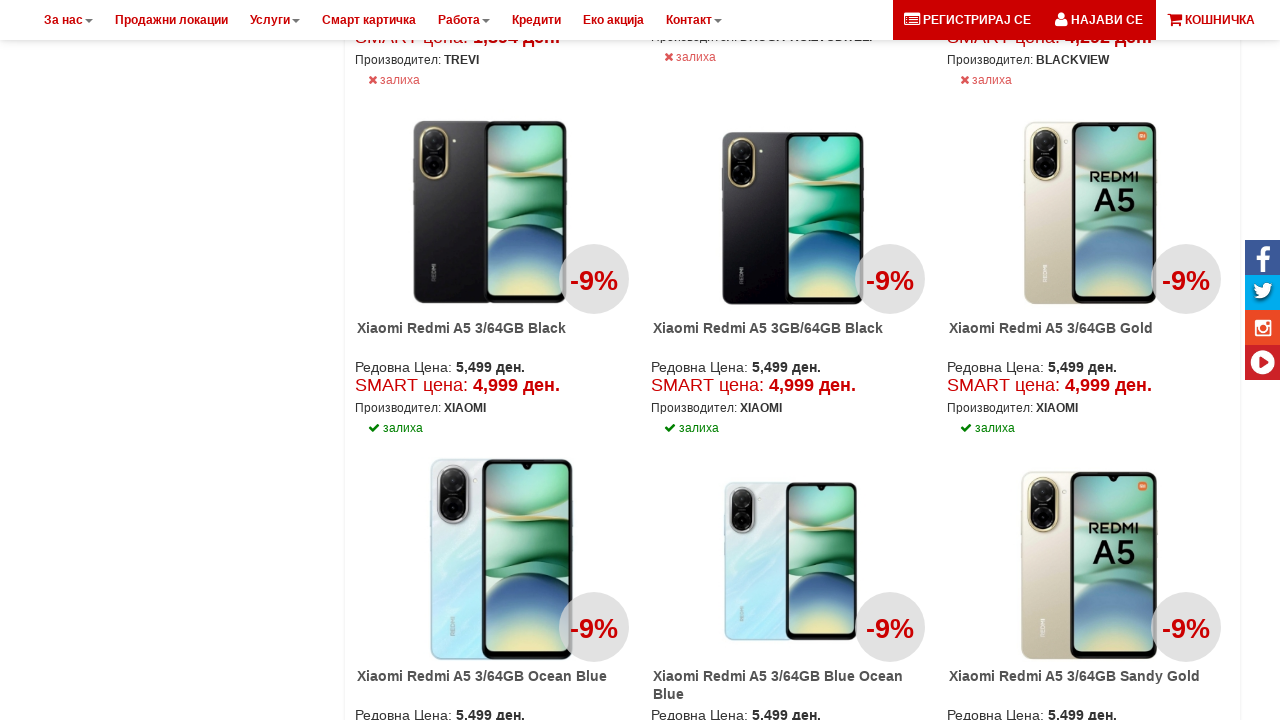

Product listings loaded on third page
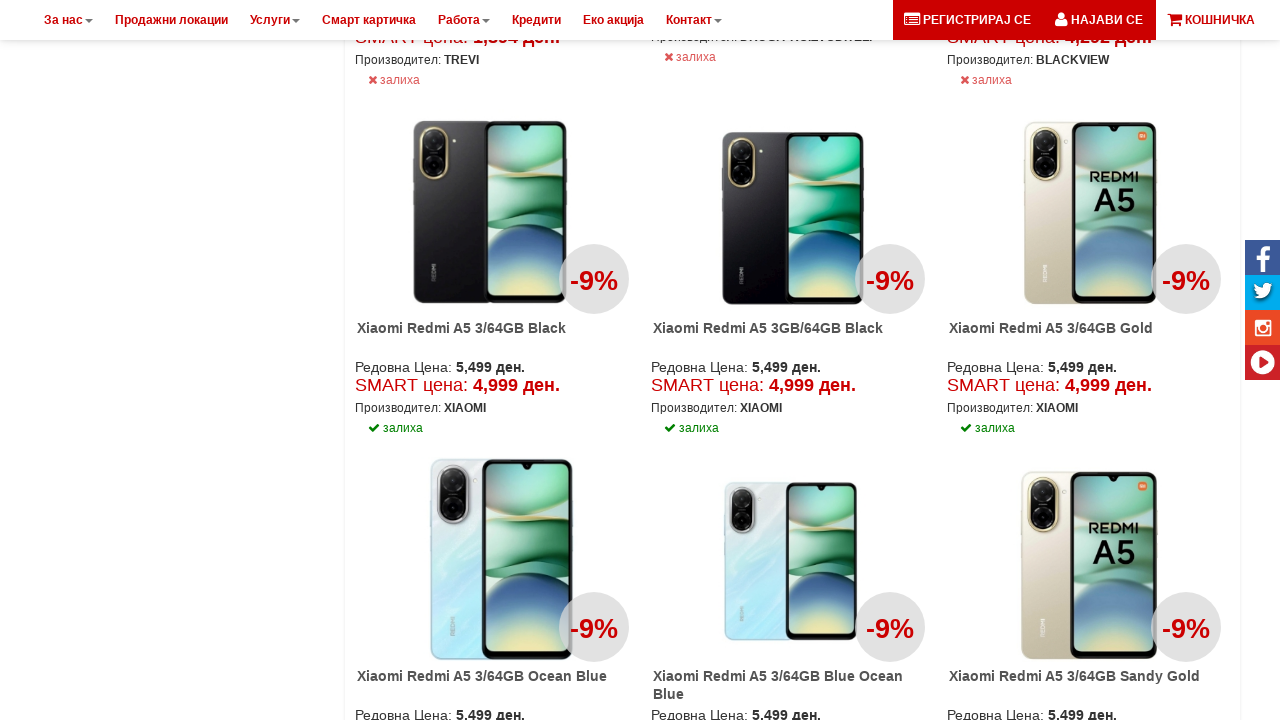

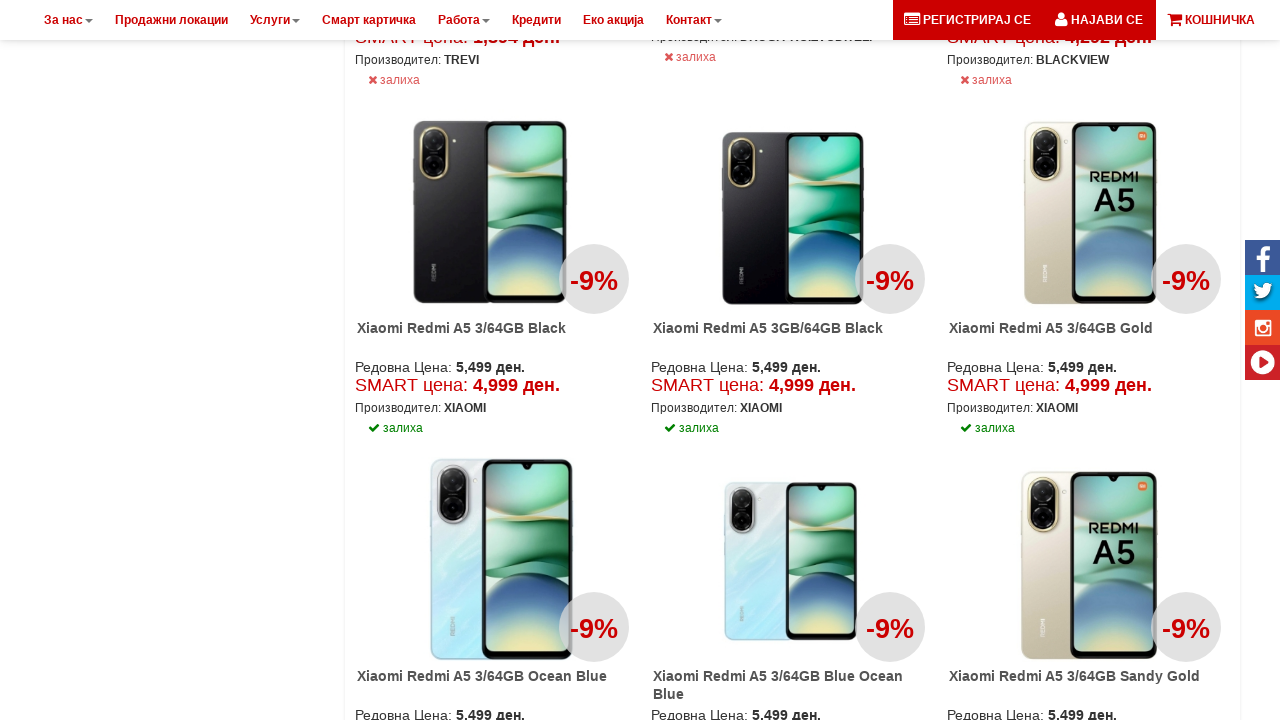